Tests file upload functionality by uploading a file and verifying the upload confirmation message appears

Starting URL: https://demoqa.com/upload-download

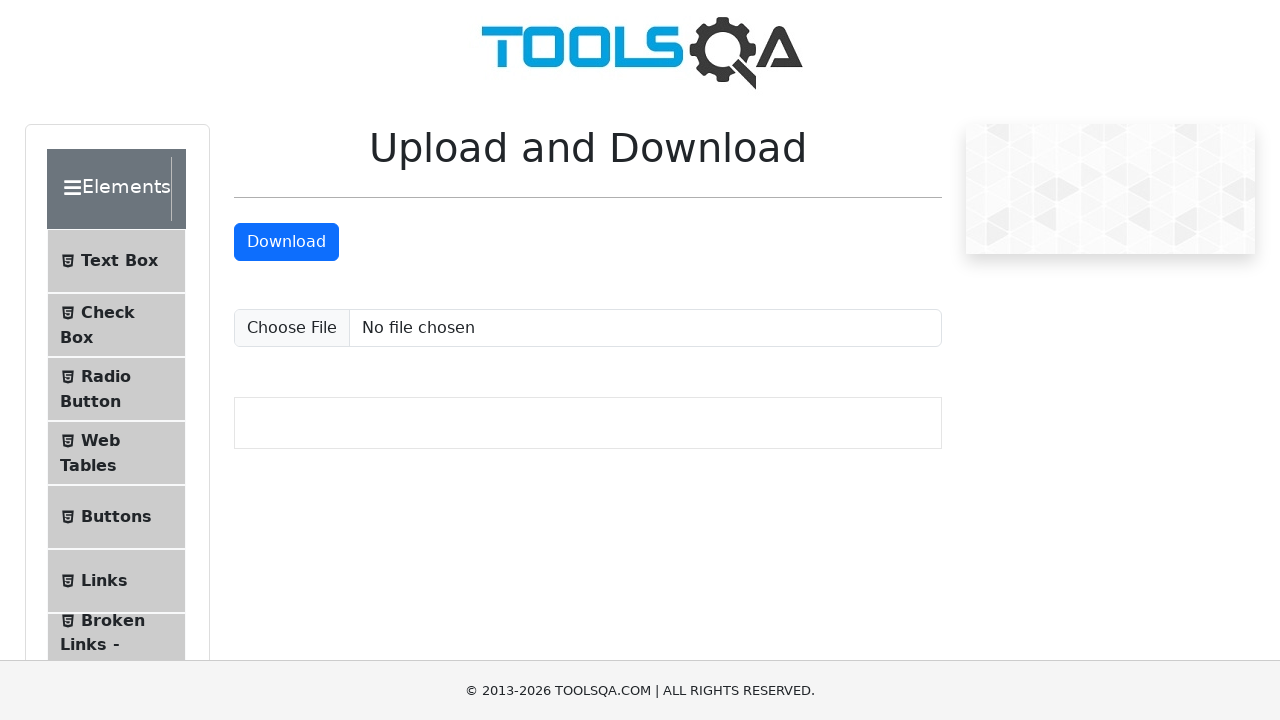

Created temporary test file 'testFile.txt' with test content
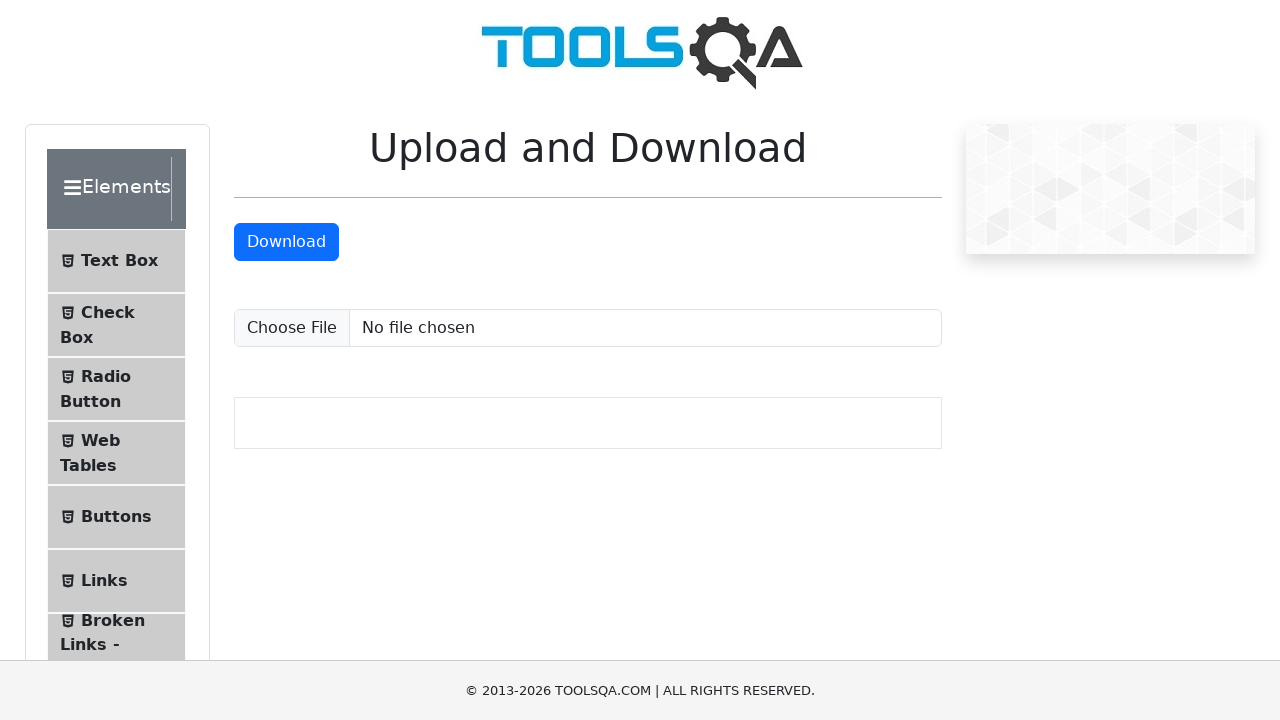

Uploaded file 'testFile.txt' using file input element
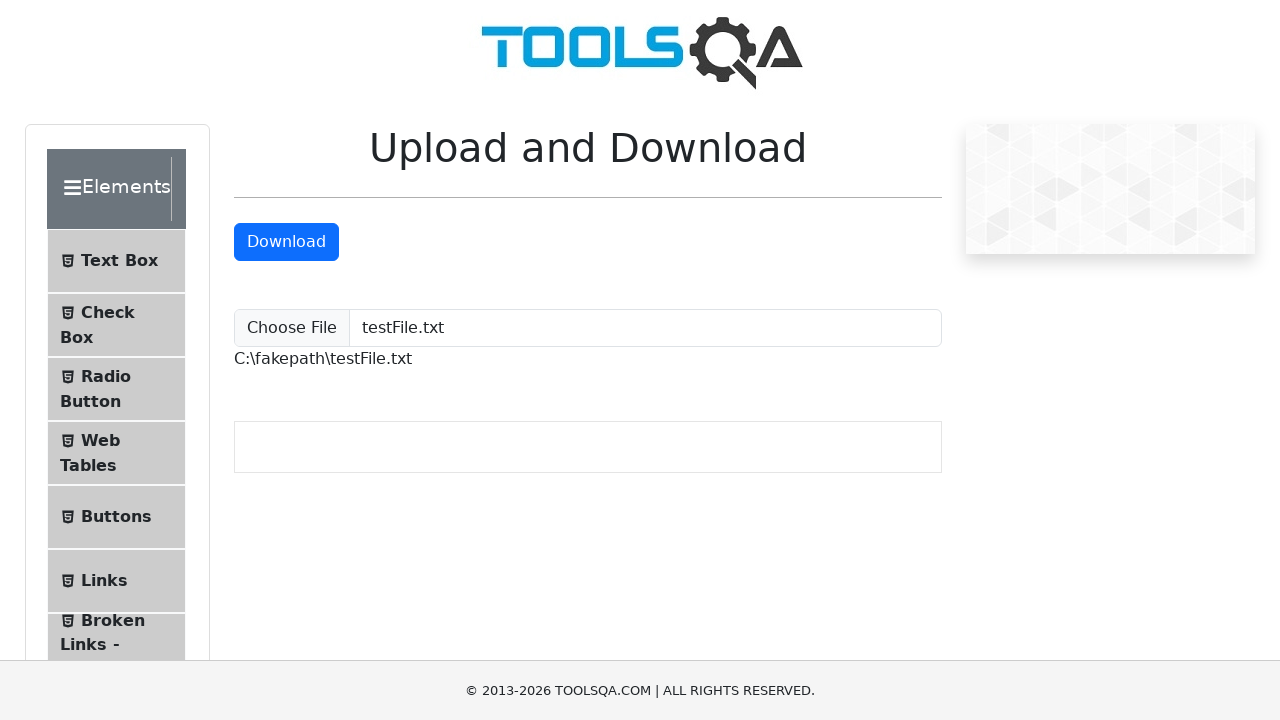

Located the upload confirmation element
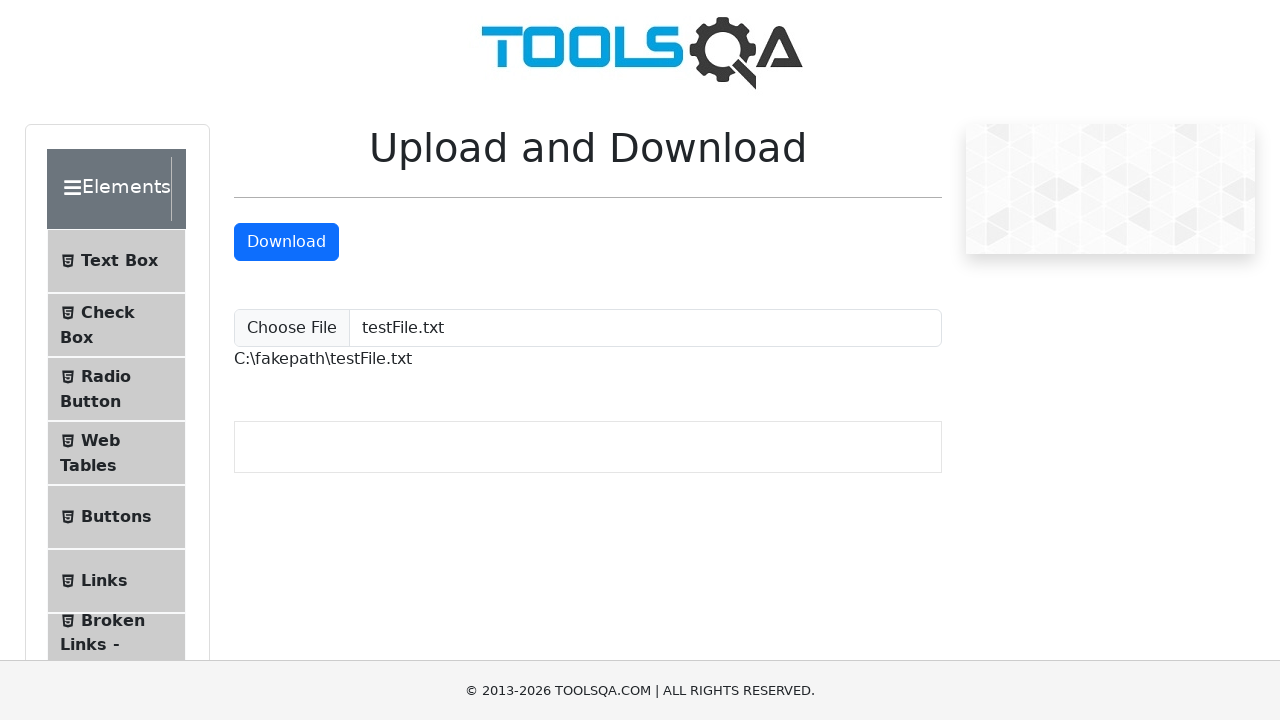

Waited for upload confirmation message to appear
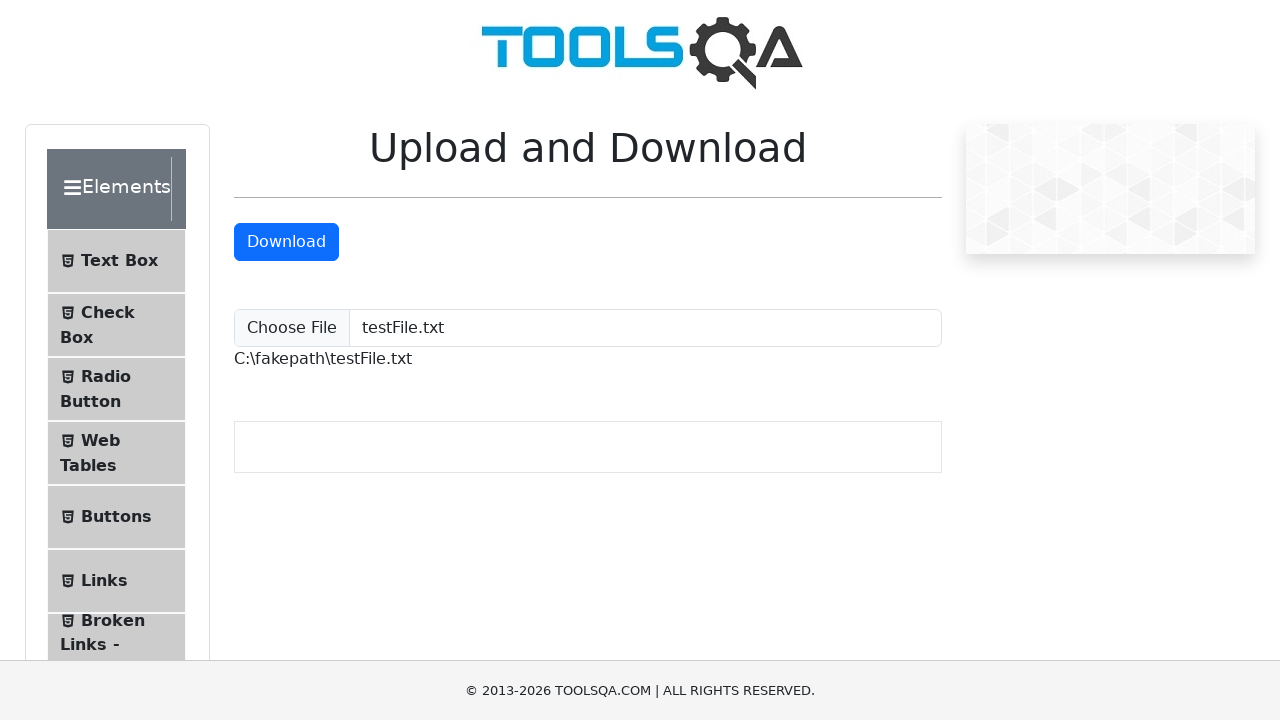

Verified upload confirmation message contains 'testFile.txt'
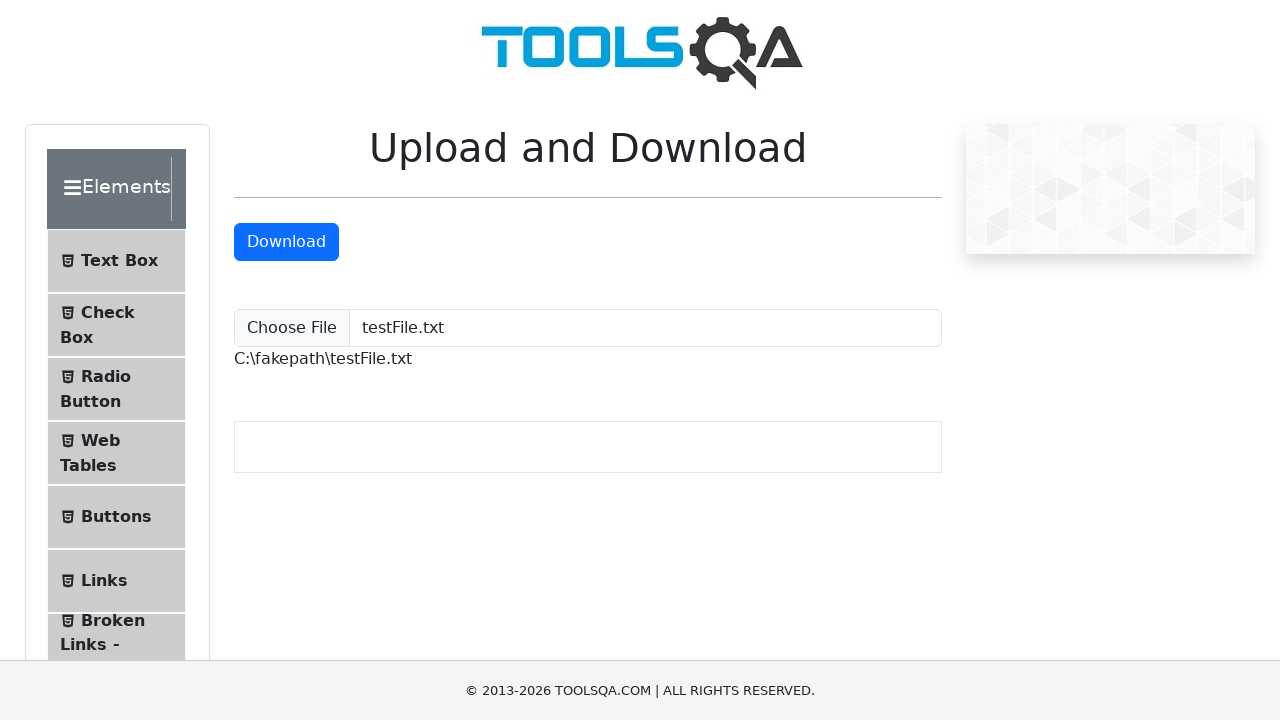

Deleted temporary test file
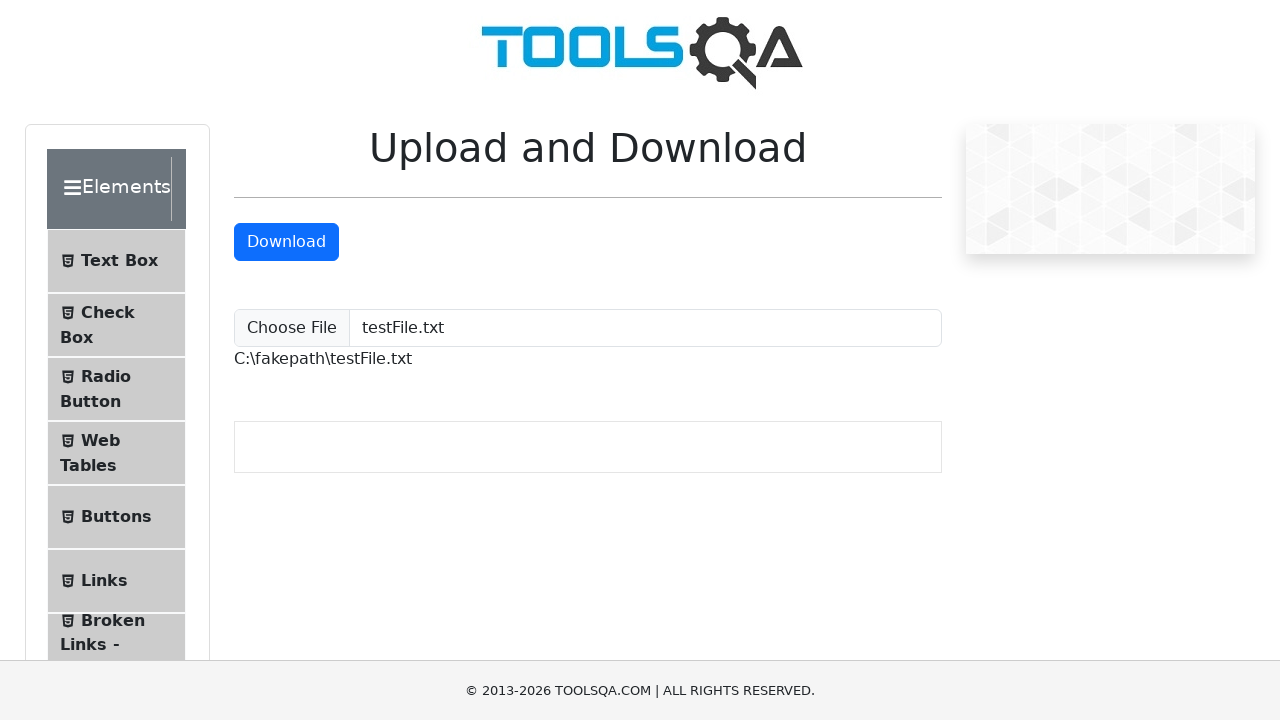

Removed temporary directory
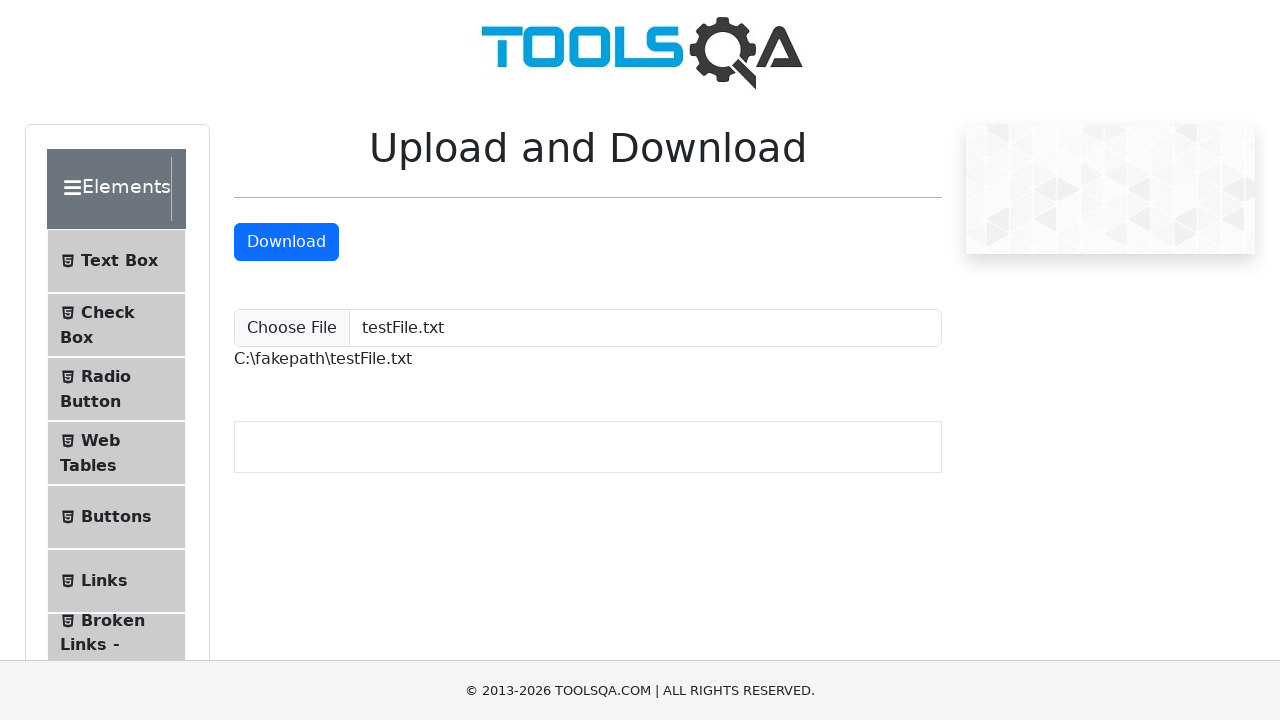

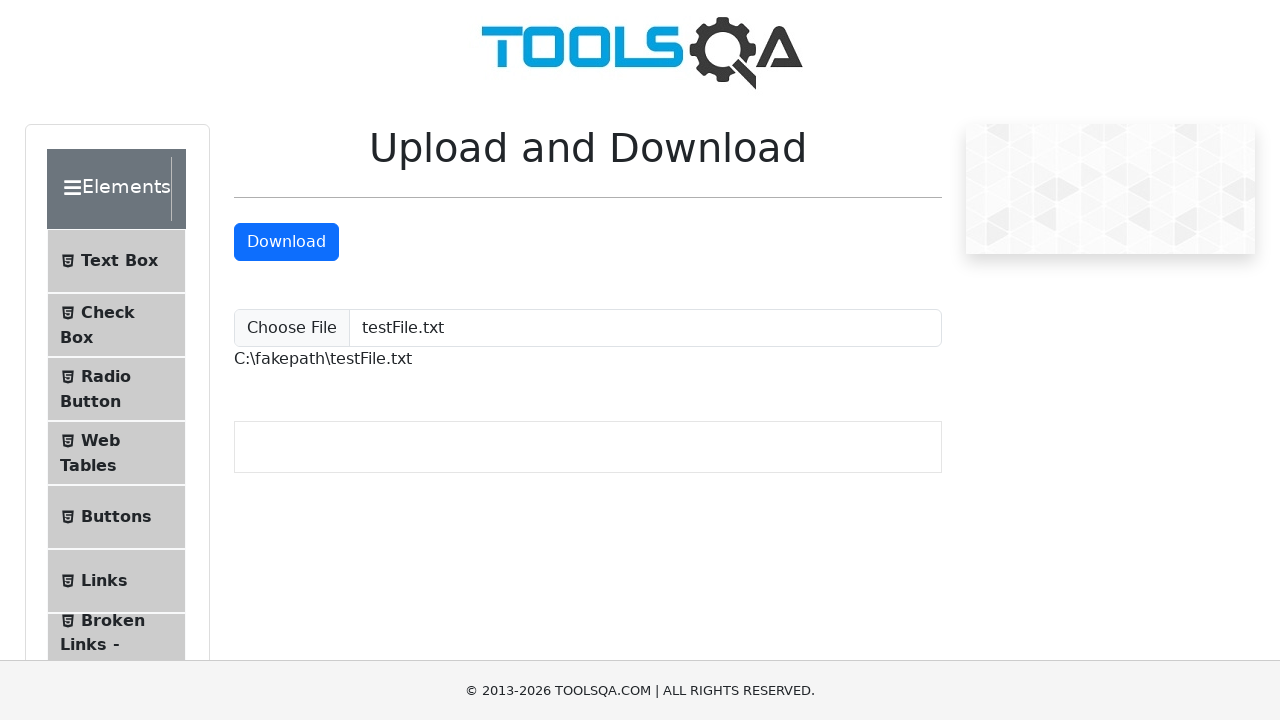